Navigates to wisequarter.com and verifies that the page source contains specific expected text content about weekly team meetings

Starting URL: https://www.wisequarter.com

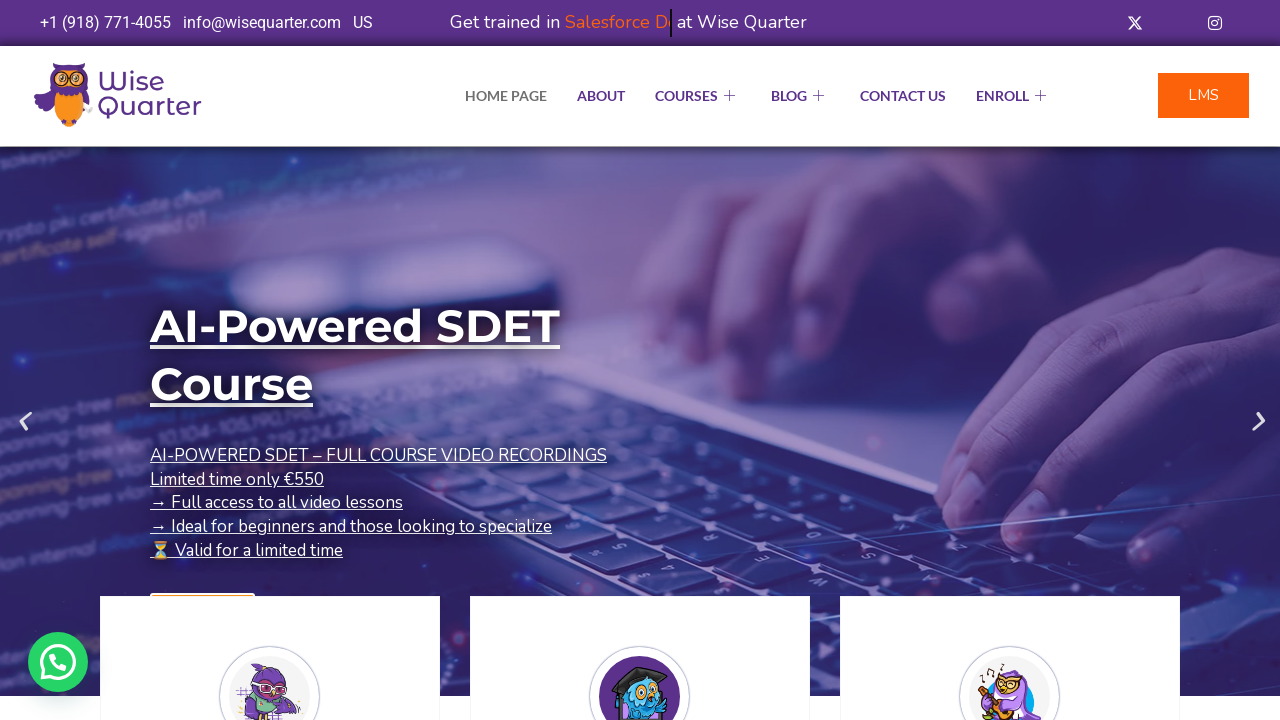

Navigated to https://www.wisequarter.com
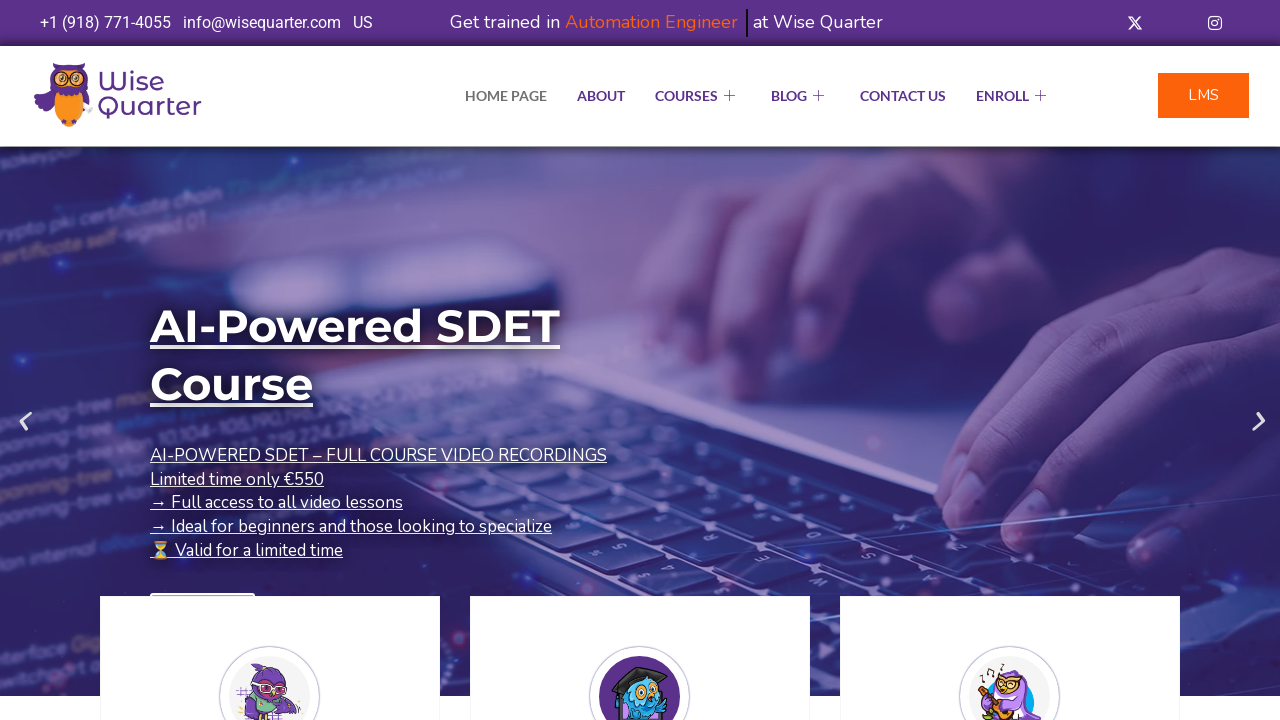

Page load state reached domcontentloaded
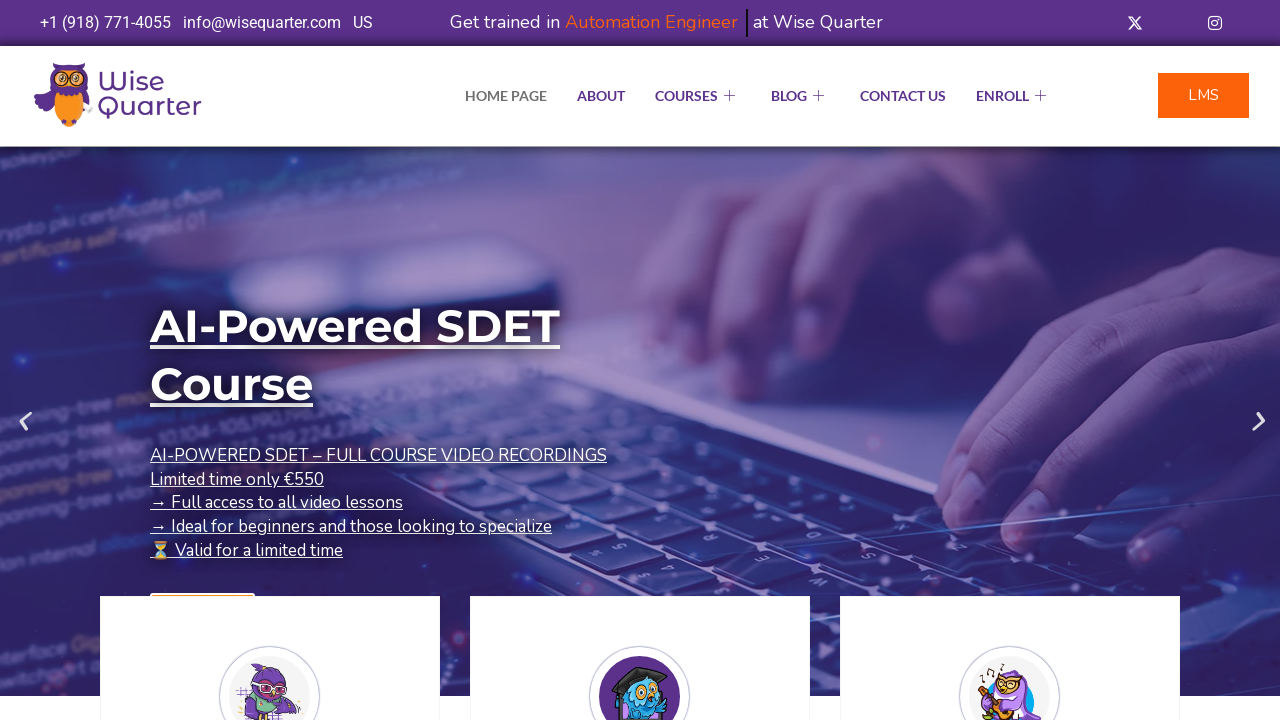

Retrieved page content
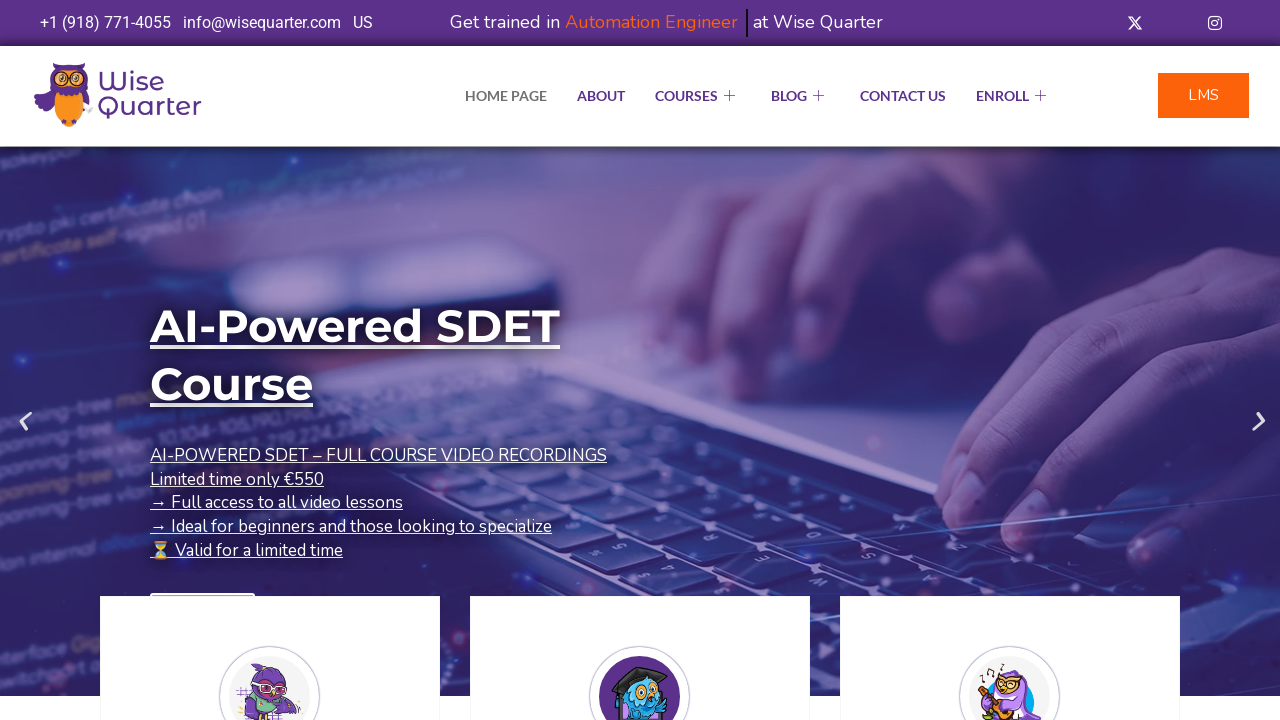

Verified page contains expected content: '2 hours weekly meeting with the team'
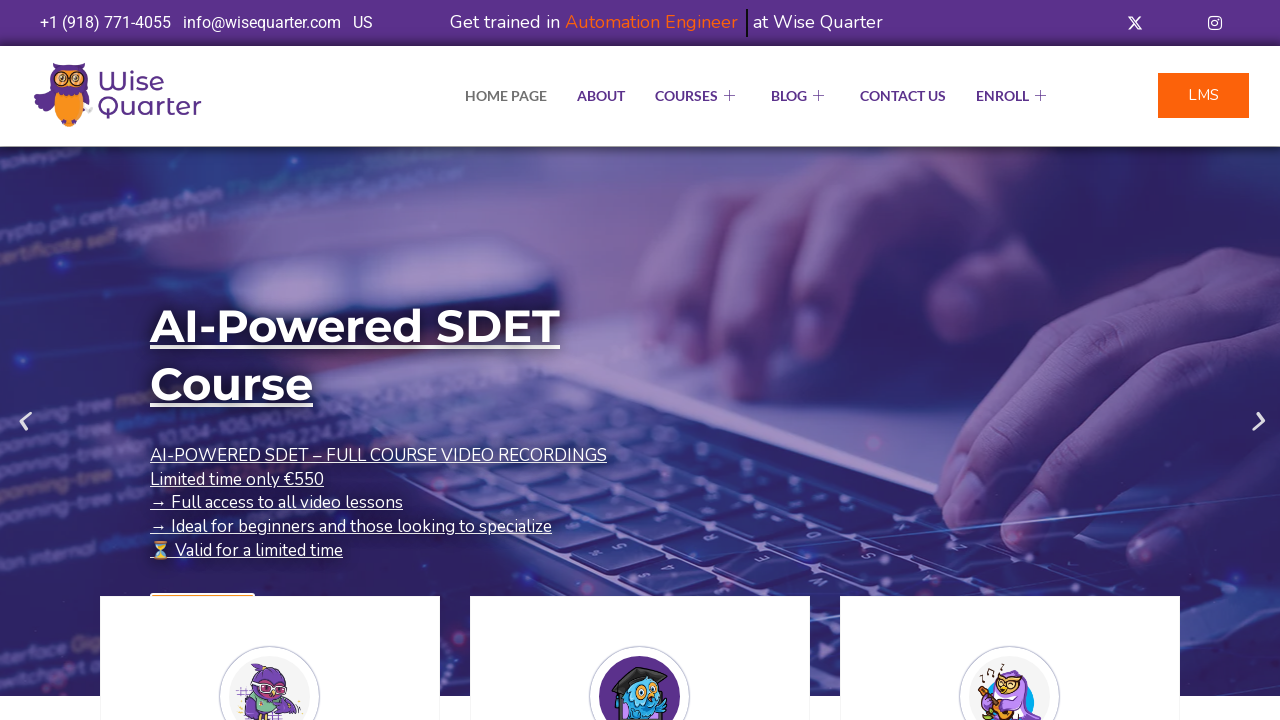

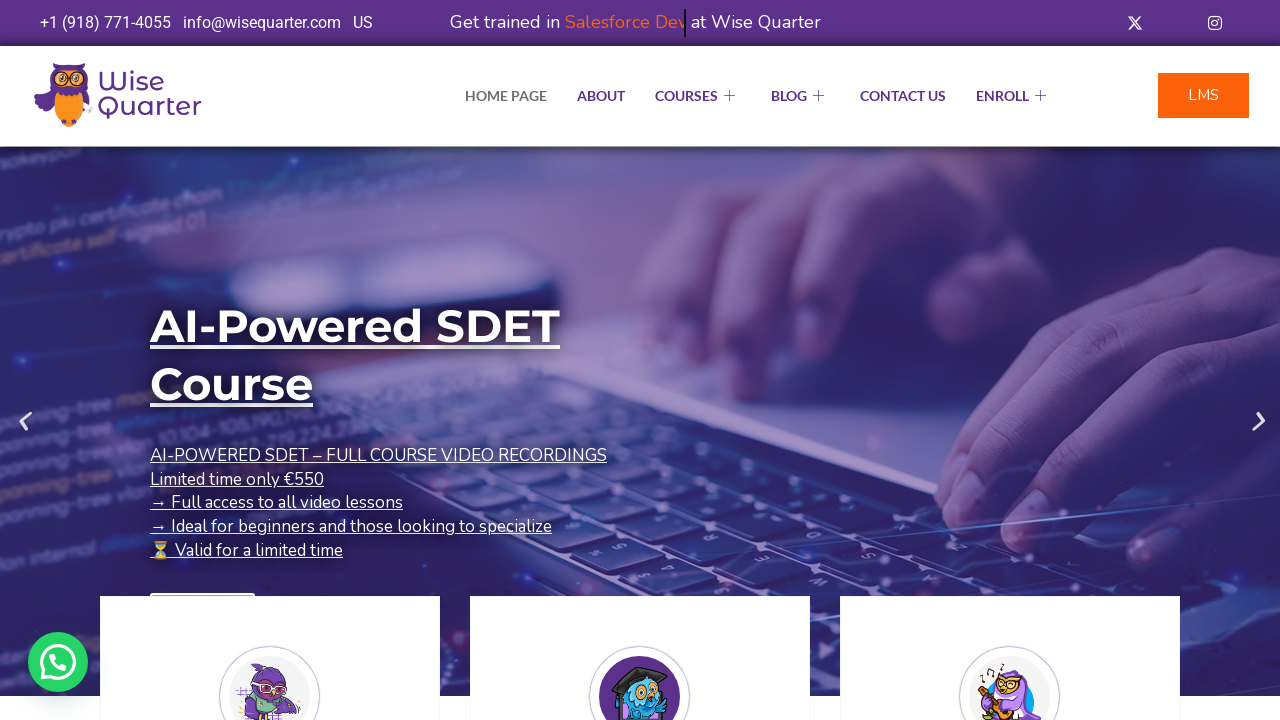